Tests language dropdown on Selenium website by clicking the dropdown and selecting Portuguese (Brazilian) option

Starting URL: https://www.selenium.dev/

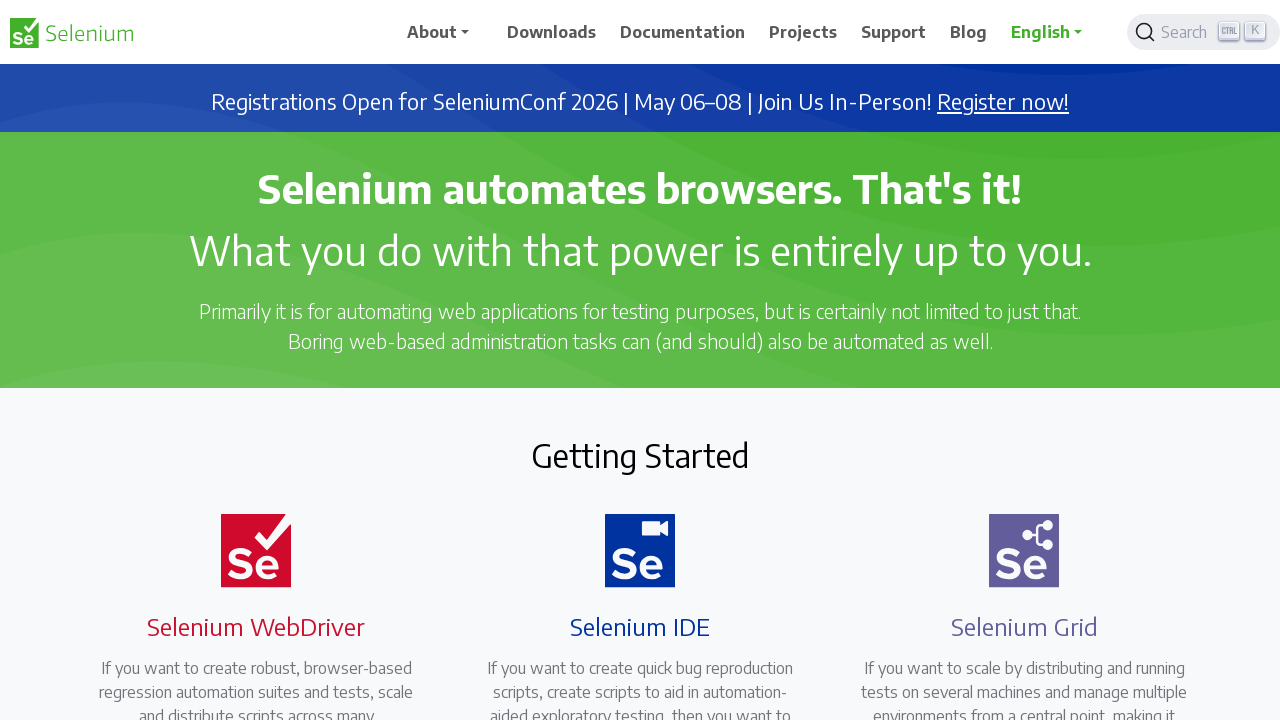

Navigated to Selenium website homepage
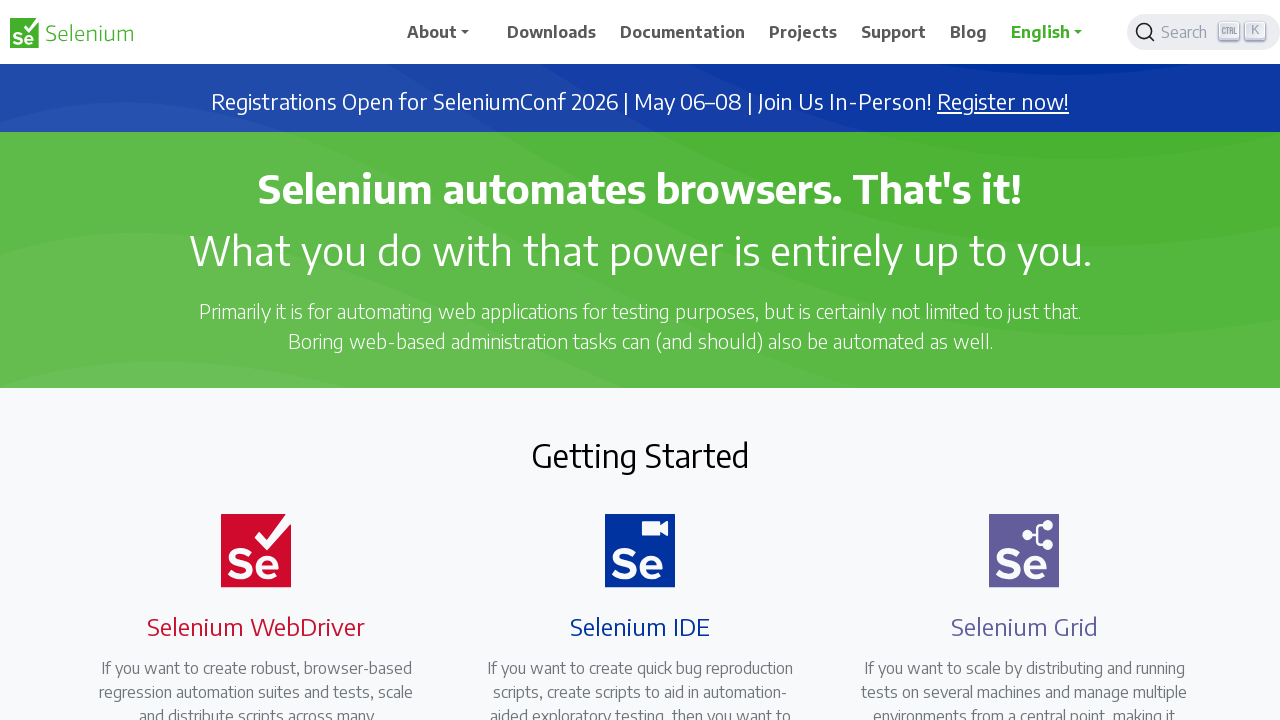

Clicked language dropdown button at (1053, 32) on div.dropdown a[role='button']
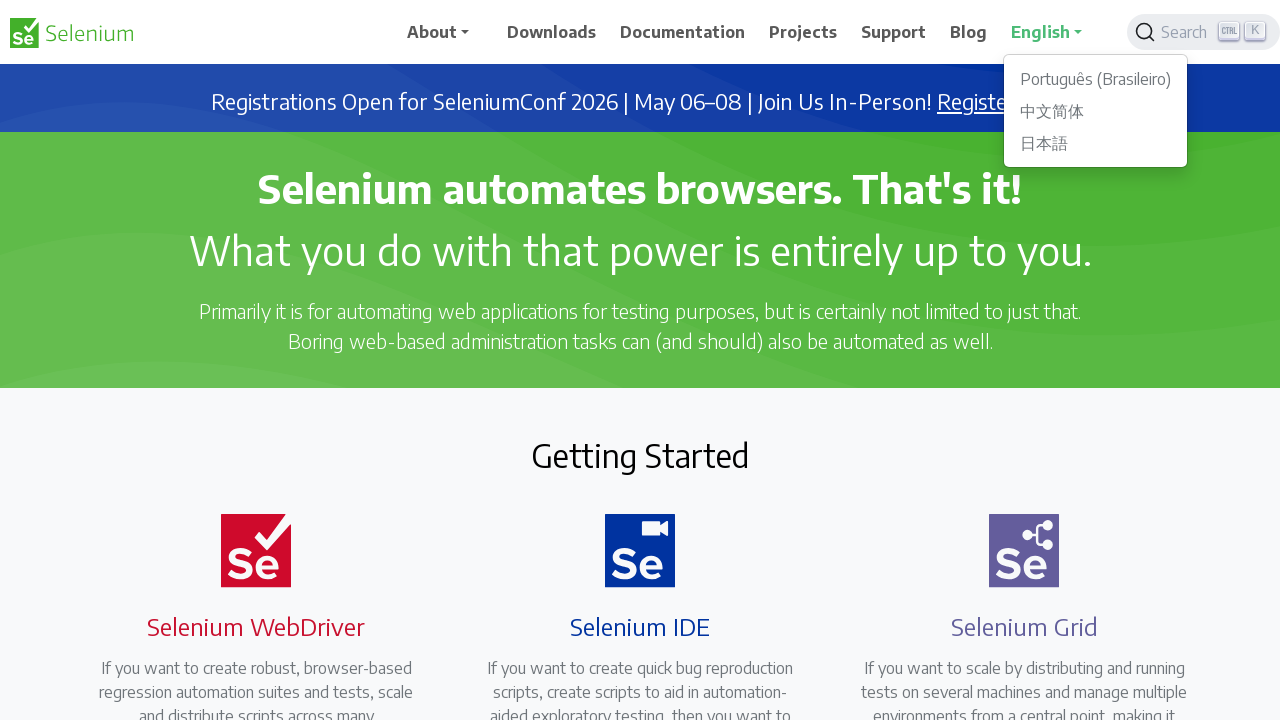

Selected Portuguese (Brazilian) from language dropdown at (1096, 79) on div.dropdown a.dropdown-item >> nth=0
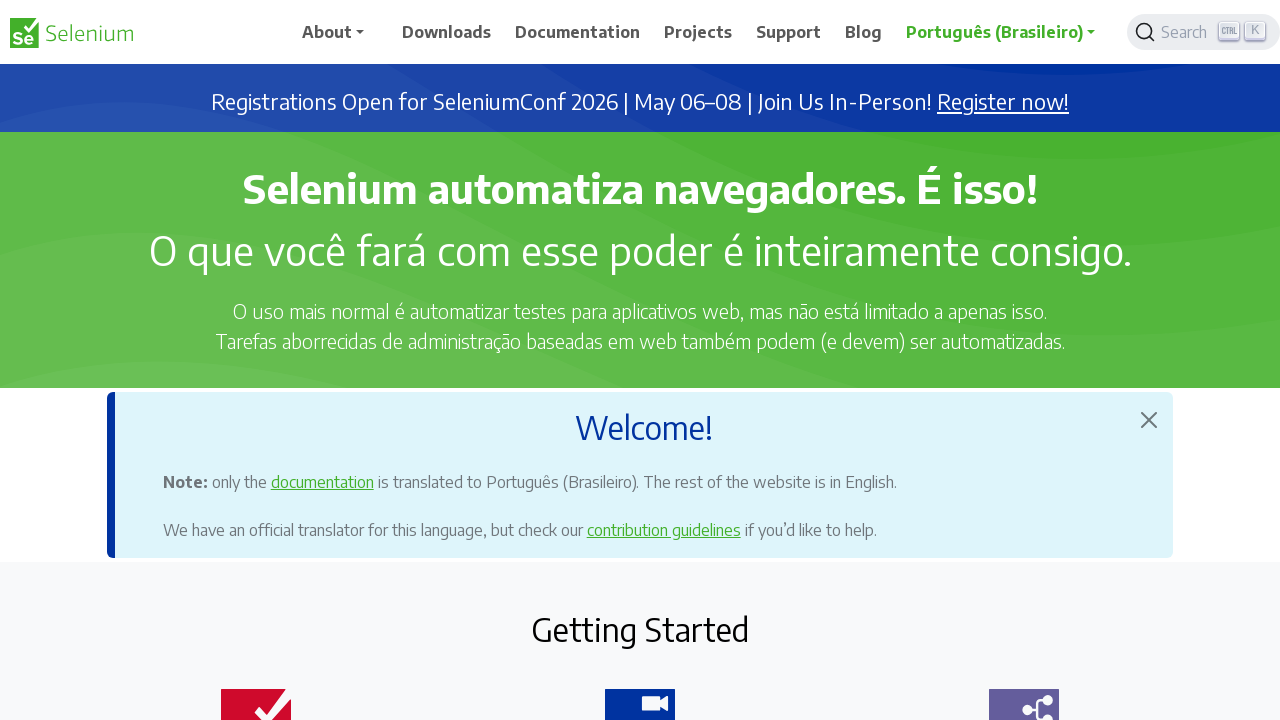

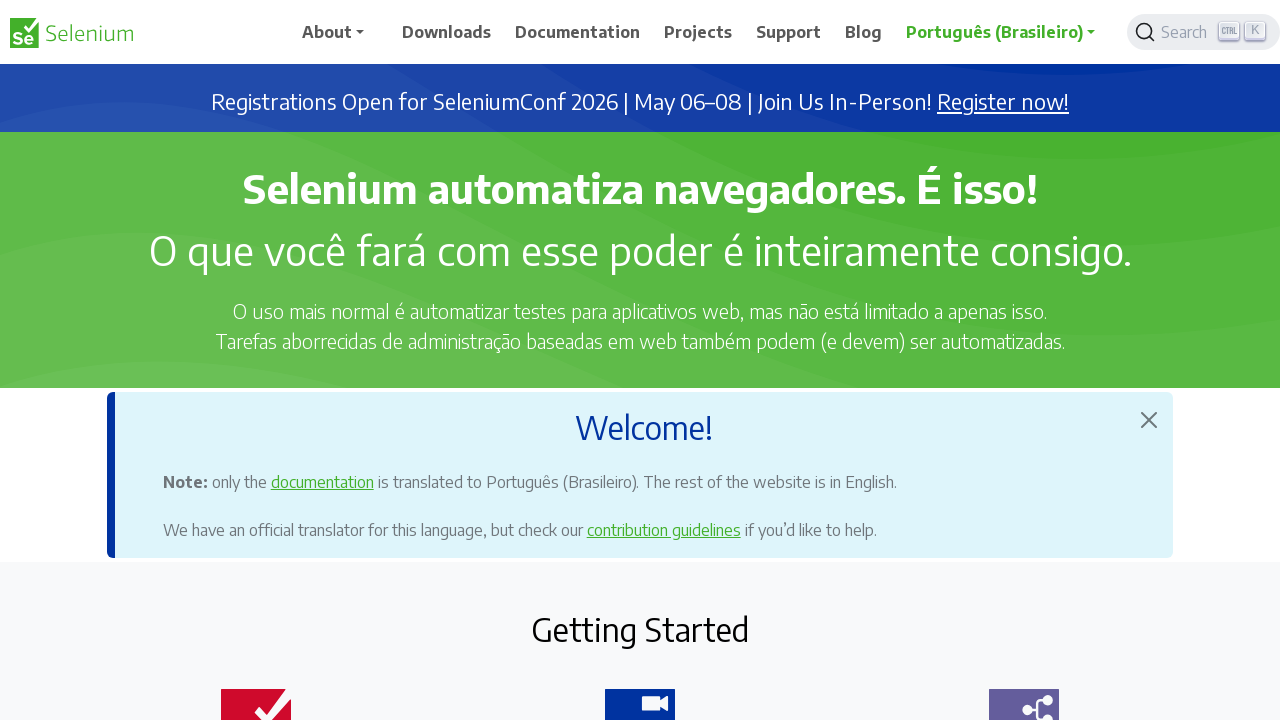